Navigates to the page and verifies the brand logo text

Starting URL: https://rahulshettyacademy.com/seleniumPractise/#/

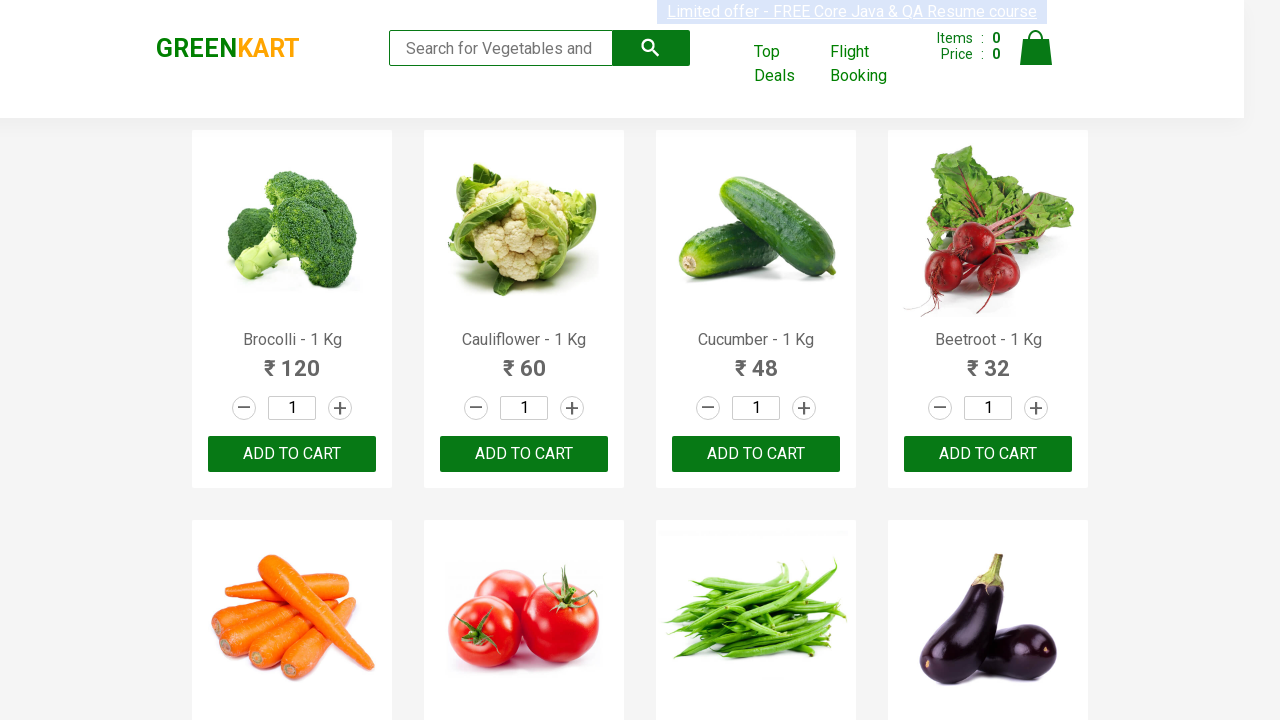

Retrieved brand logo text content
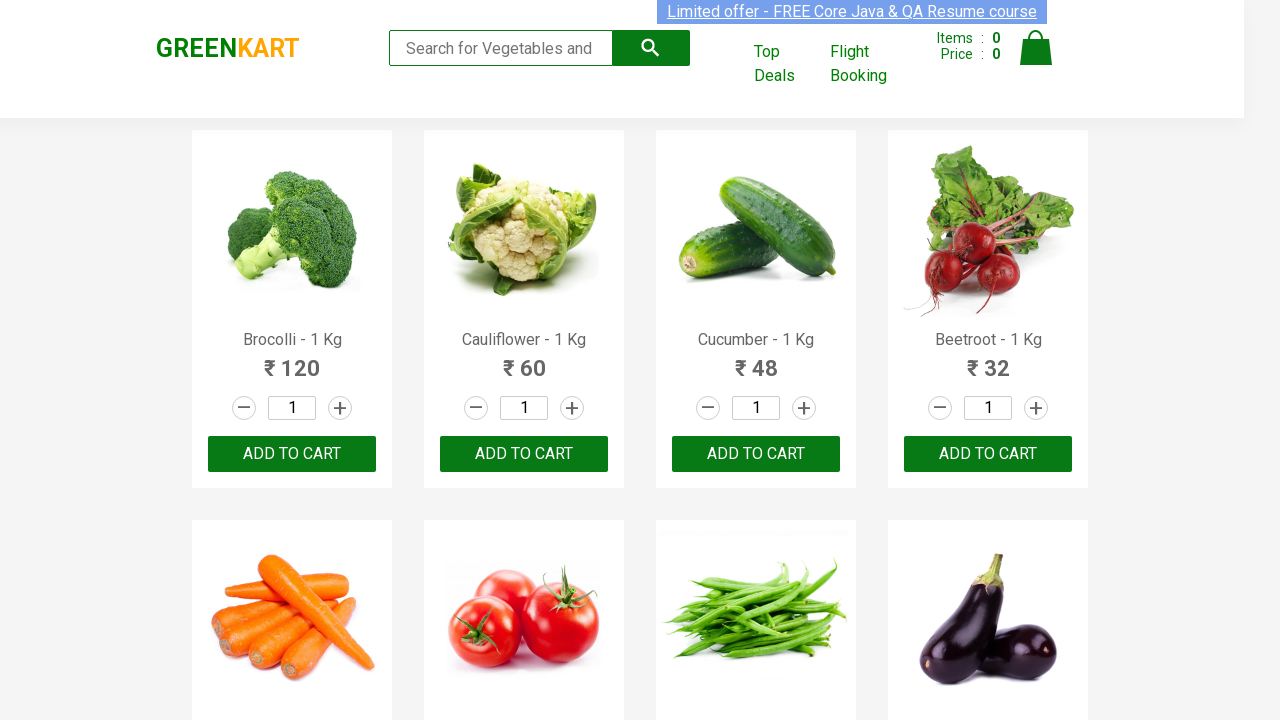

Printed brand text to console
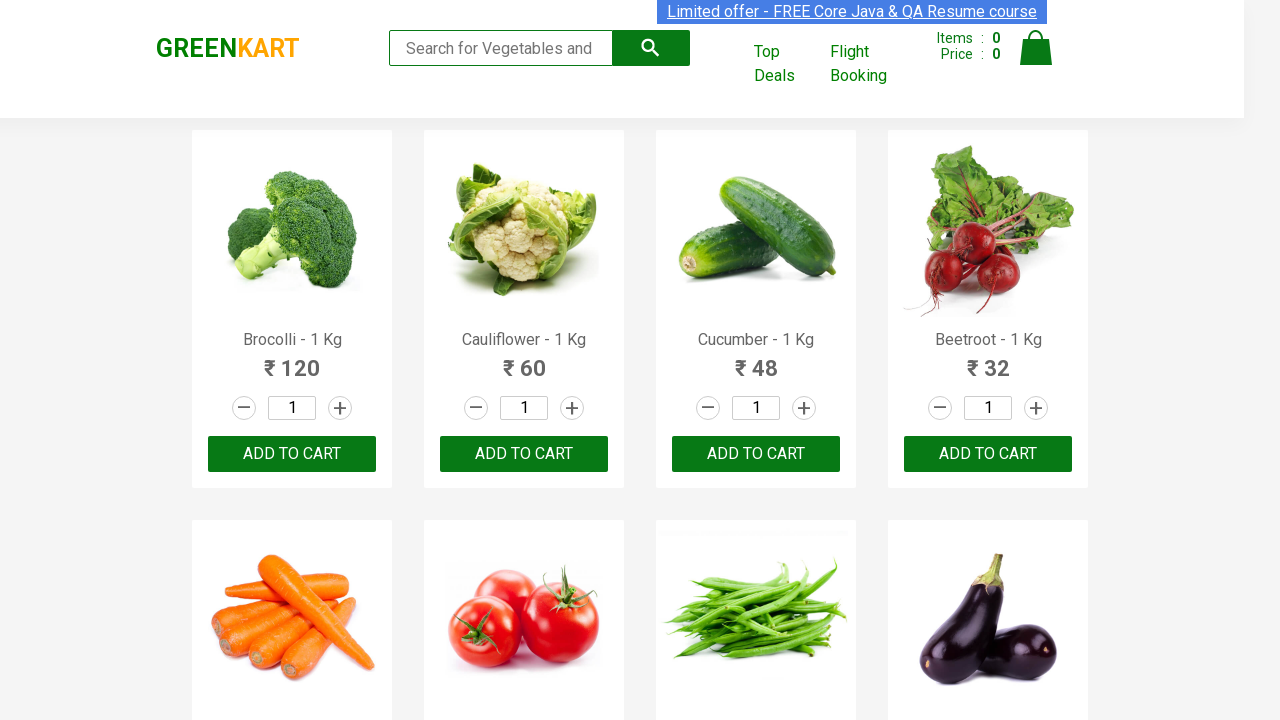

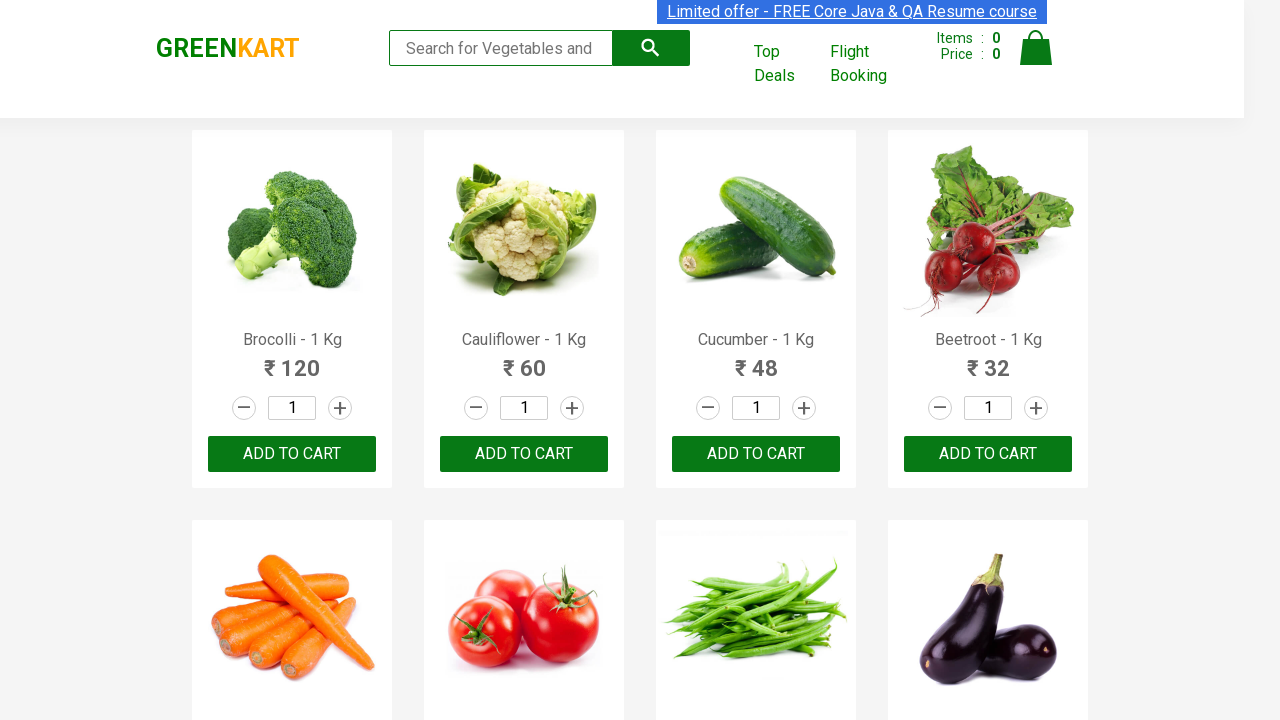